Tests dynamic controls by clicking the Remove button and waiting for a confirmation message to appear

Starting URL: http://the-internet.herokuapp.com/dynamic_controls

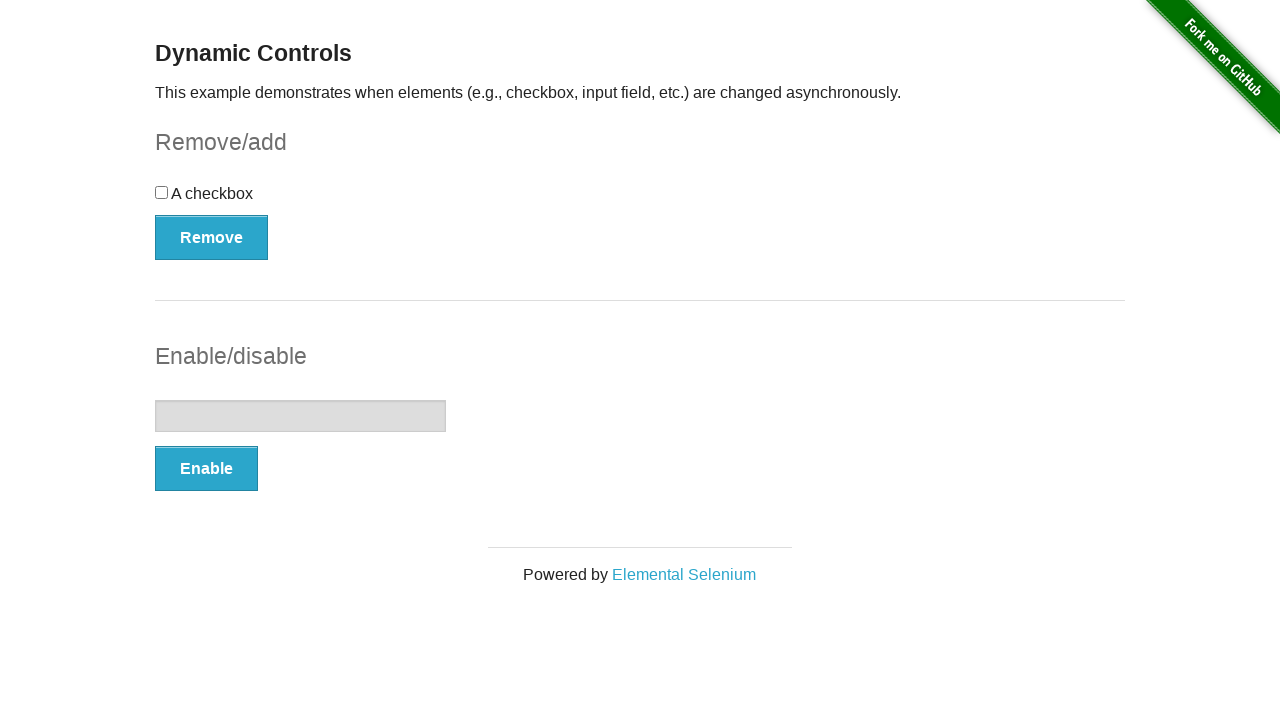

Clicked the Remove button at (212, 237) on xpath=//*[.='Remove']
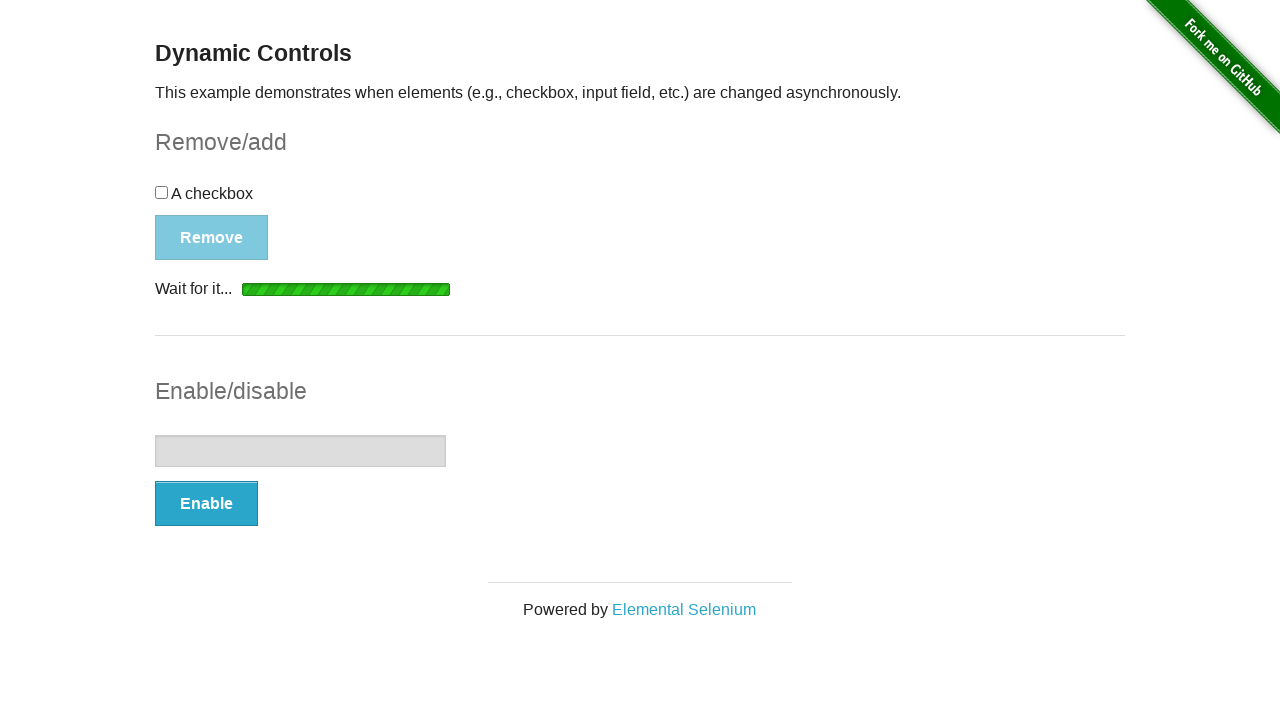

Confirmation message appeared and became visible
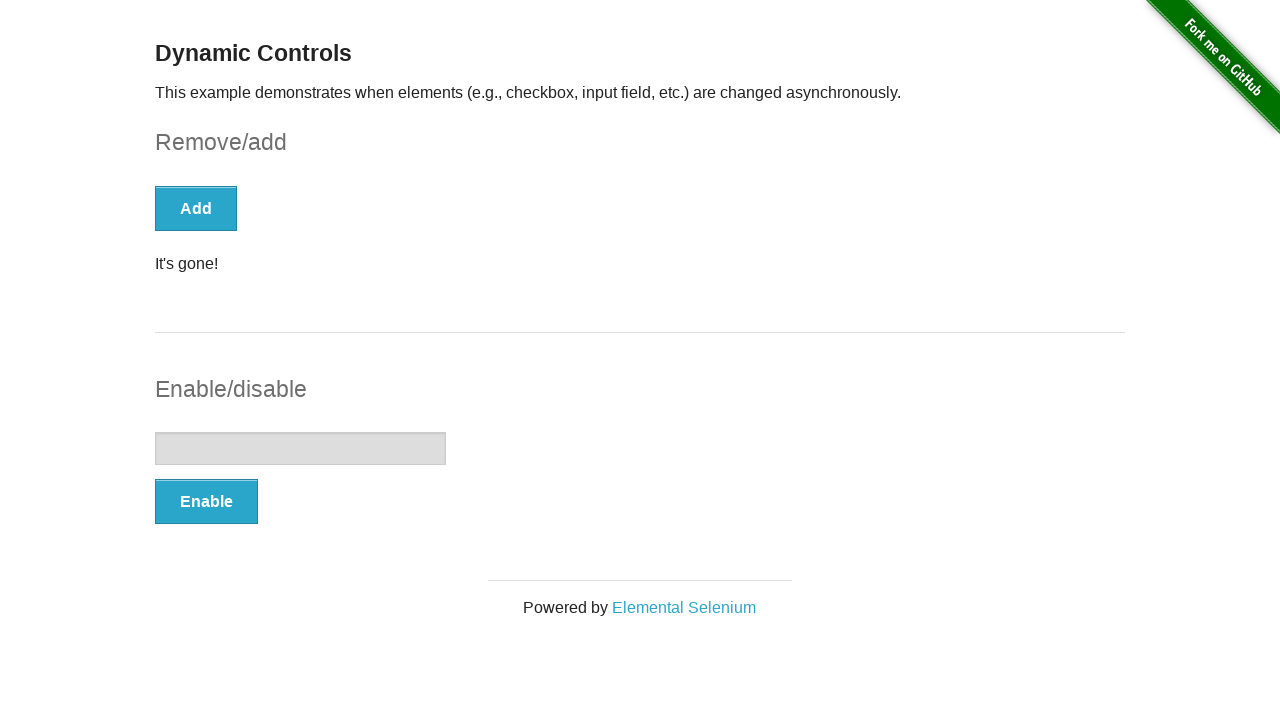

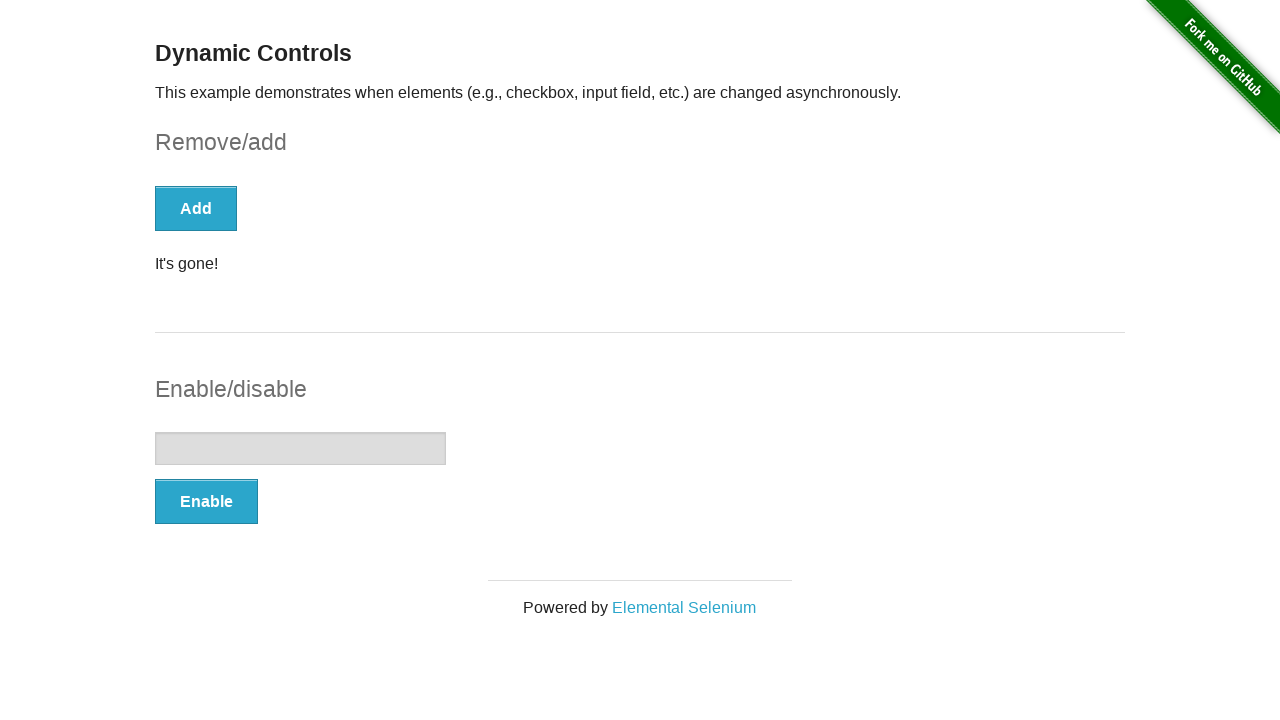